Tests a demo page by verifying text, elements, typing into textarea and clicking a button

Starting URL: https://seleniumbase.io/demo_page

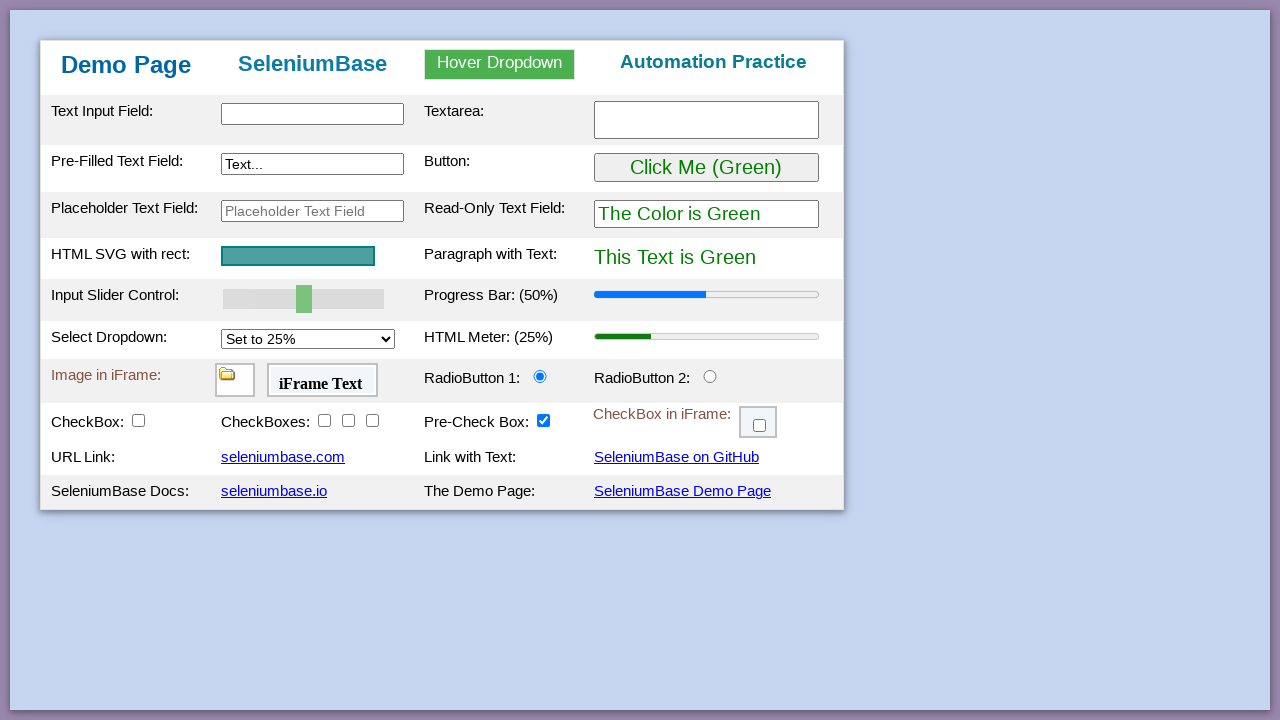

Waited for form header with 'SeleniumBase' text to load
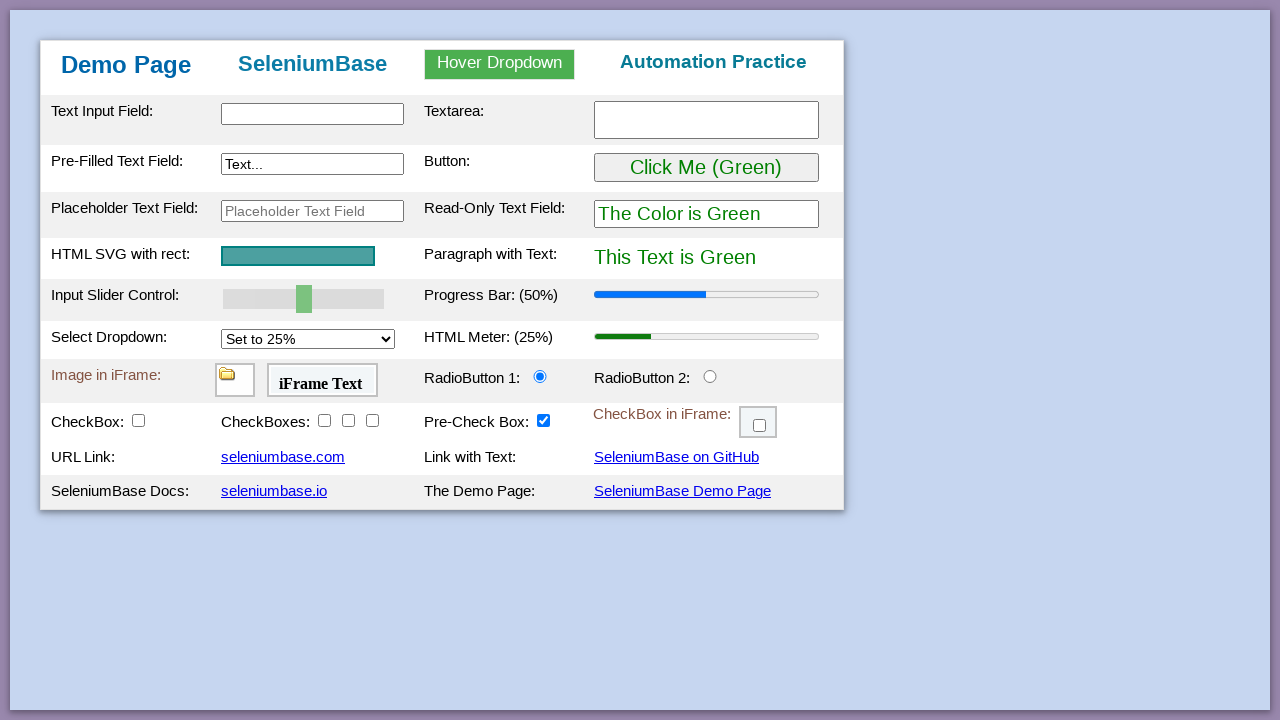

Verified text input element exists
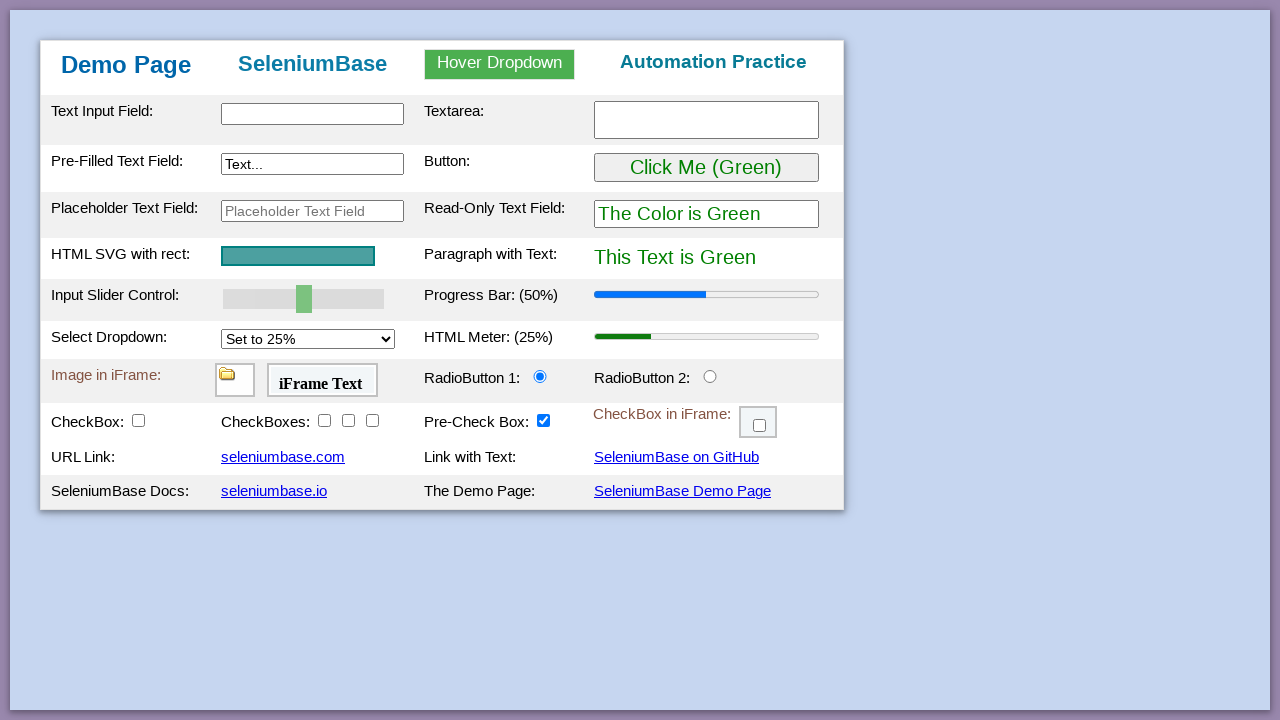

Typed 'This is me' into textarea on #myTextarea
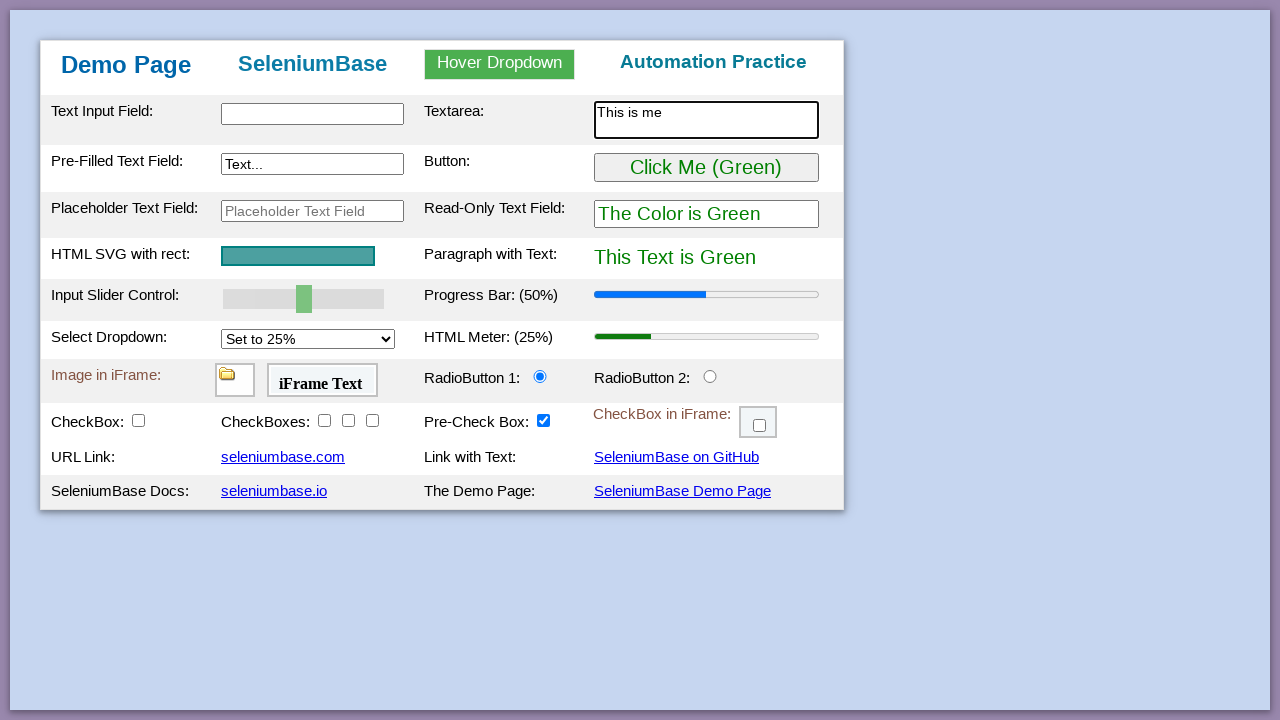

Clicked the button at (706, 168) on #myButton
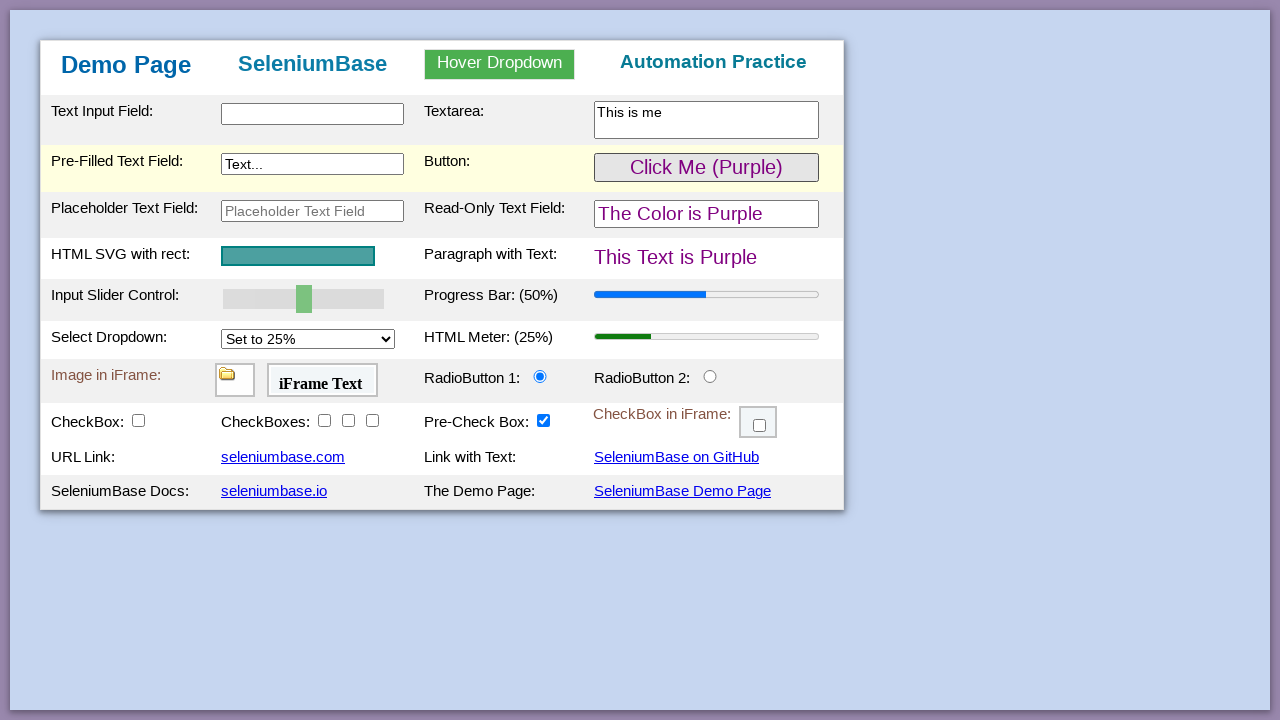

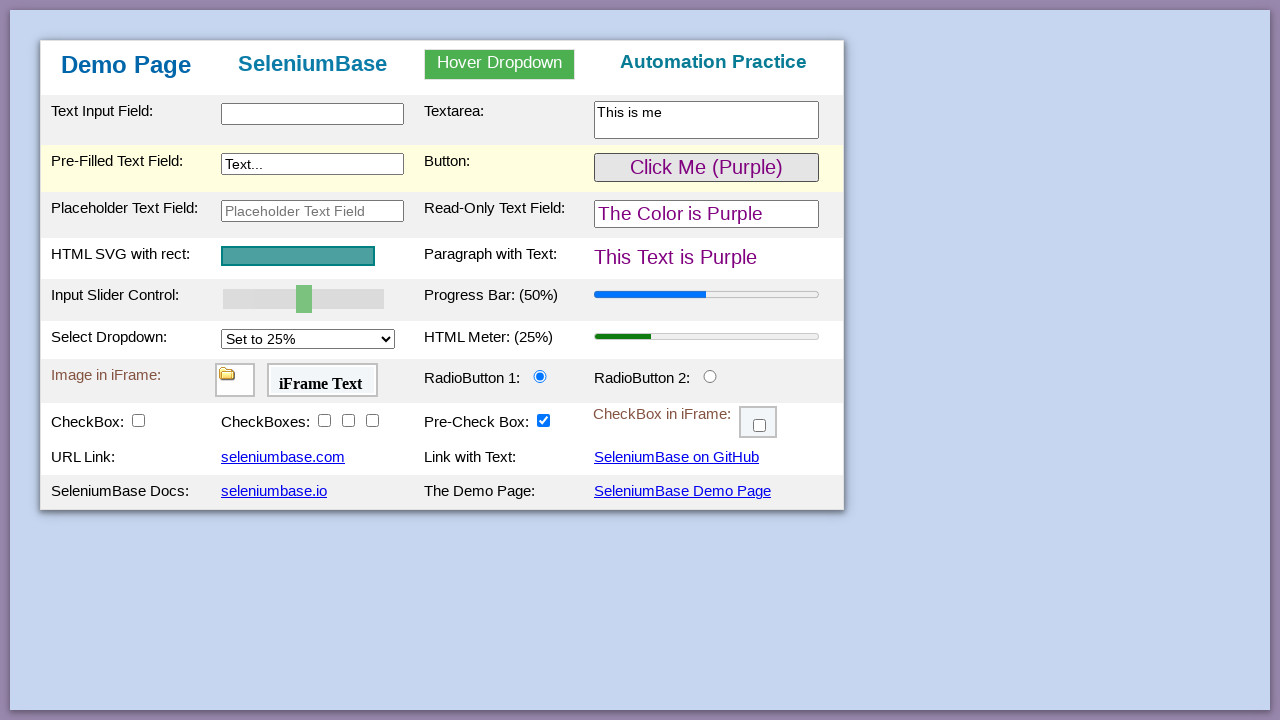